Clicks button labeled '1' in the button group

Starting URL: https://formy-project.herokuapp.com/buttons

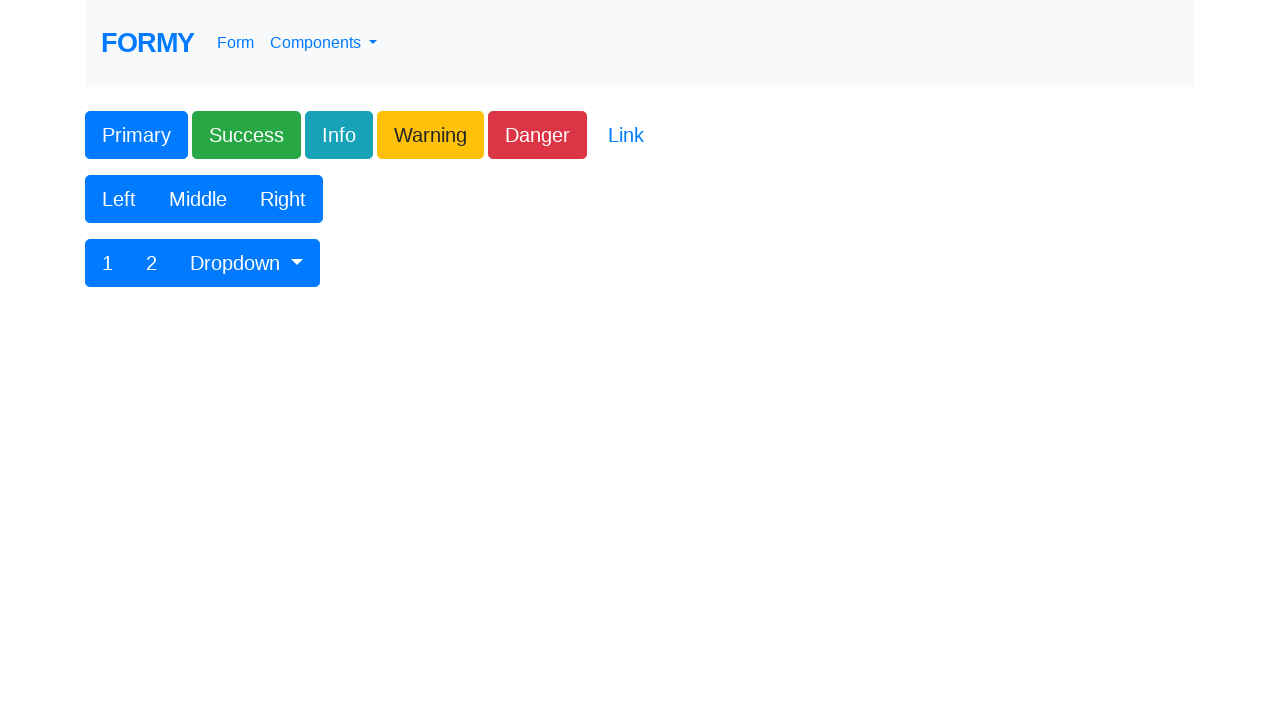

Clicked button labeled '1' in the button group at (108, 263) on xpath=//div//button[contains(text(), '1')]
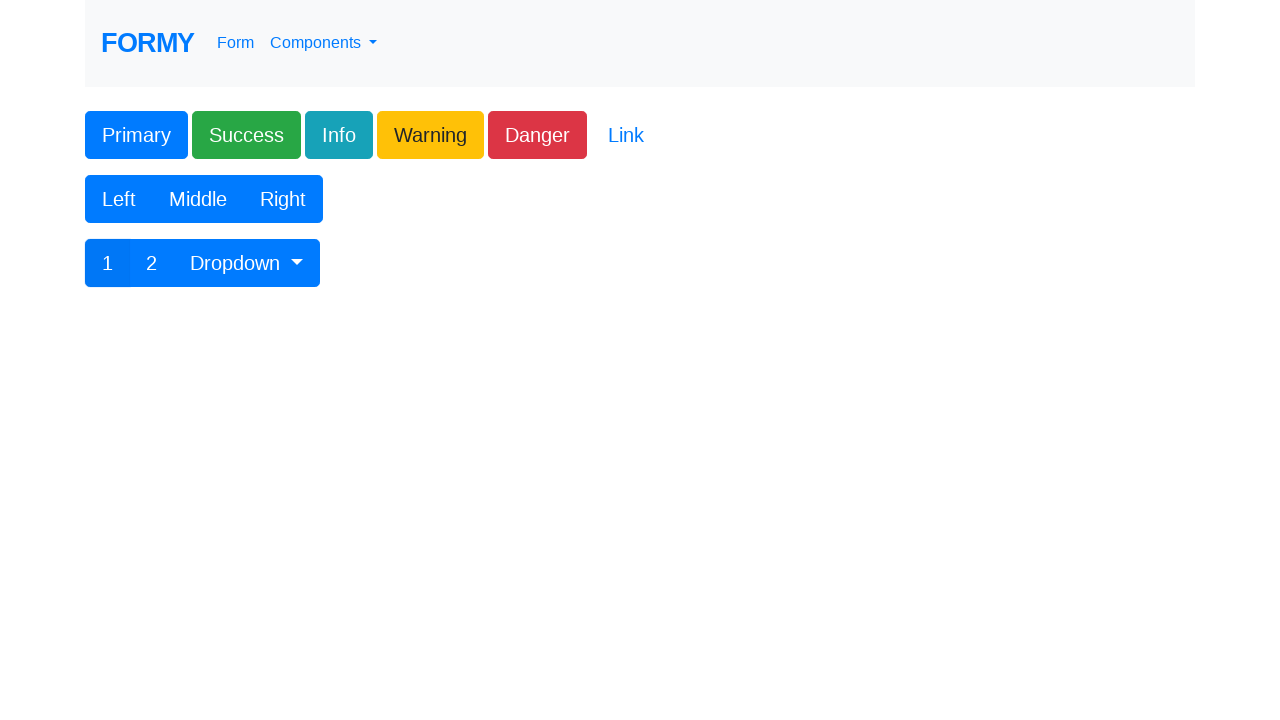

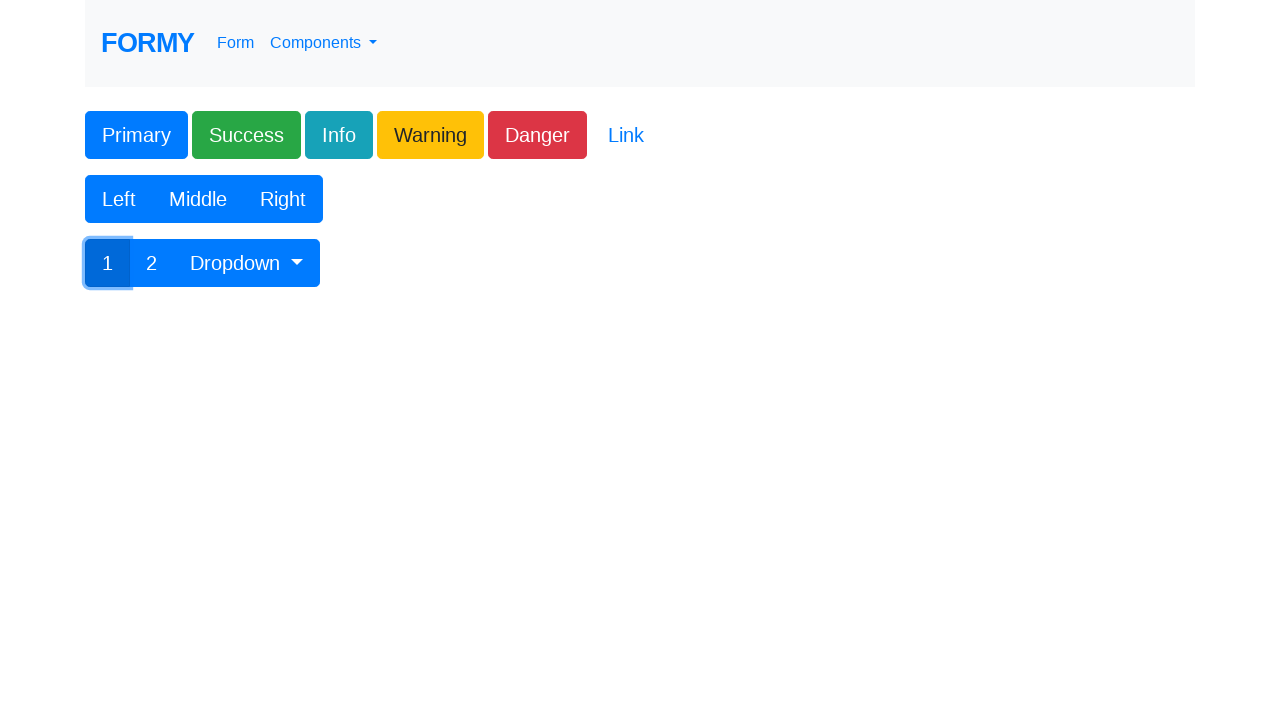